Tests JavaScript confirm dialog by triggering it, dismissing it, and verifying the result text on the page

Starting URL: https://the-internet.herokuapp.com/javascript_alerts

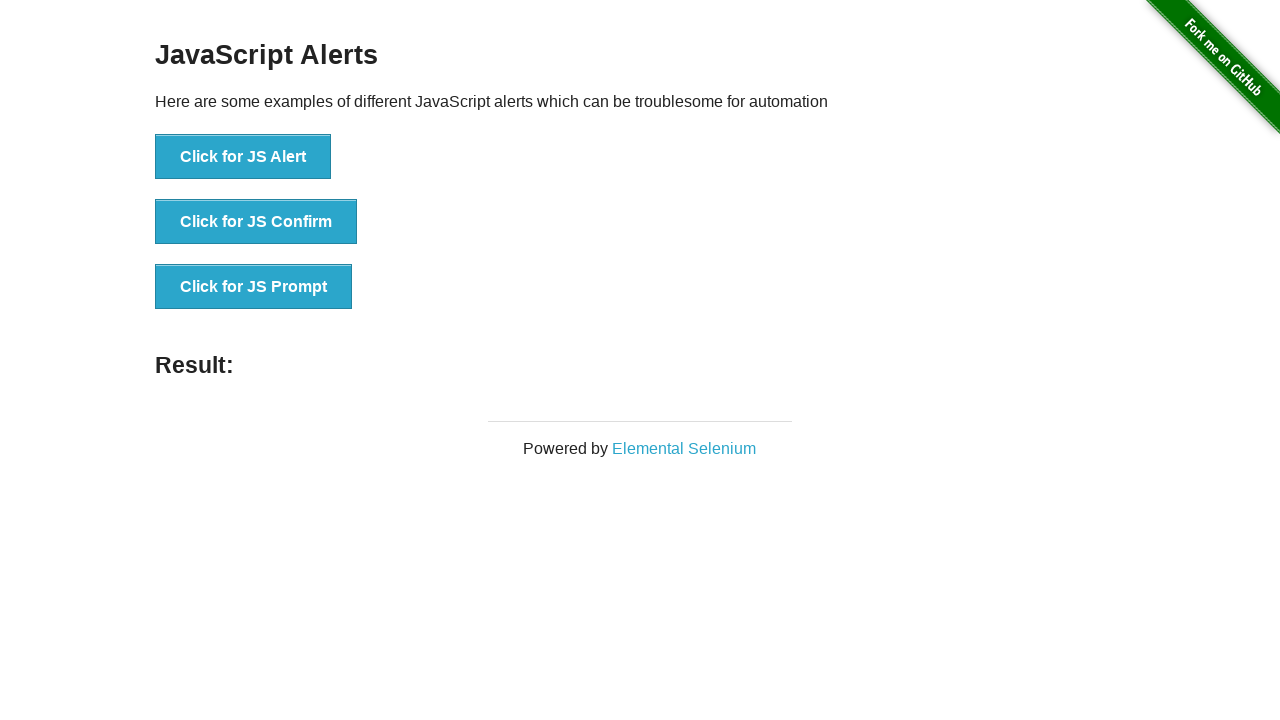

Set up dialog handler to dismiss confirm dialogs
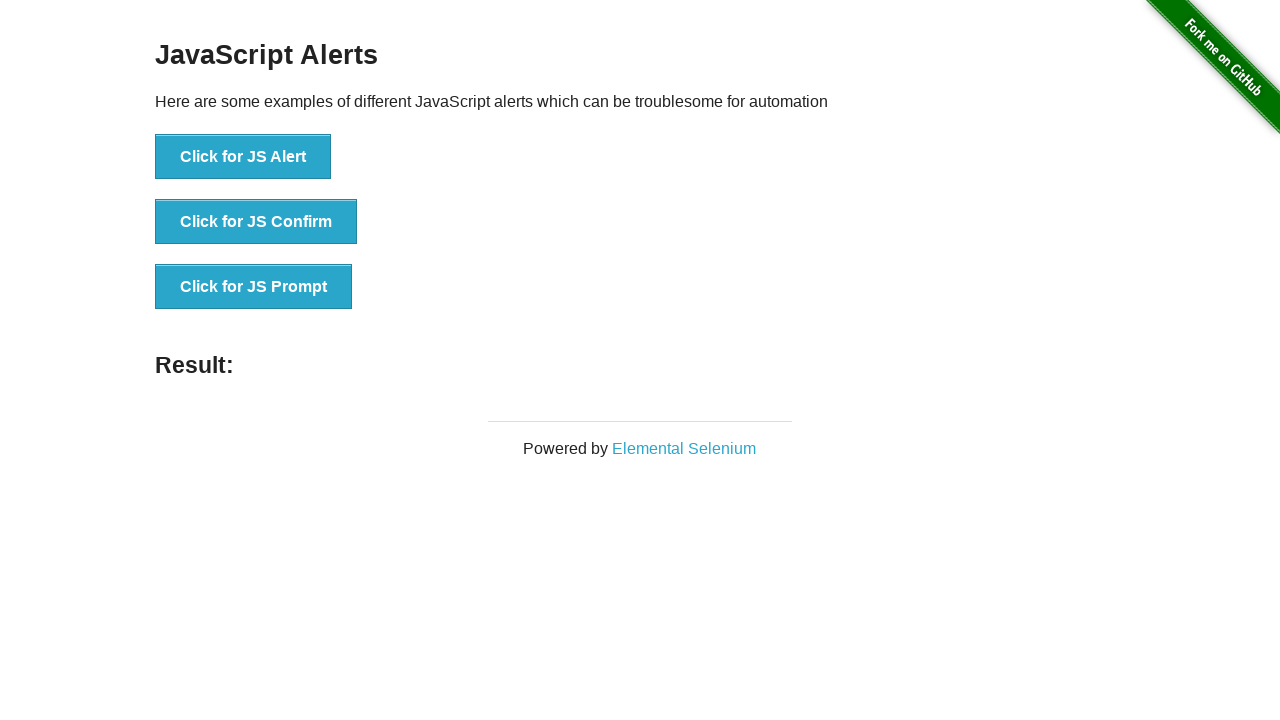

Clicked button to trigger JavaScript confirm dialog at (256, 222) on xpath=//button[@onclick='jsConfirm()']
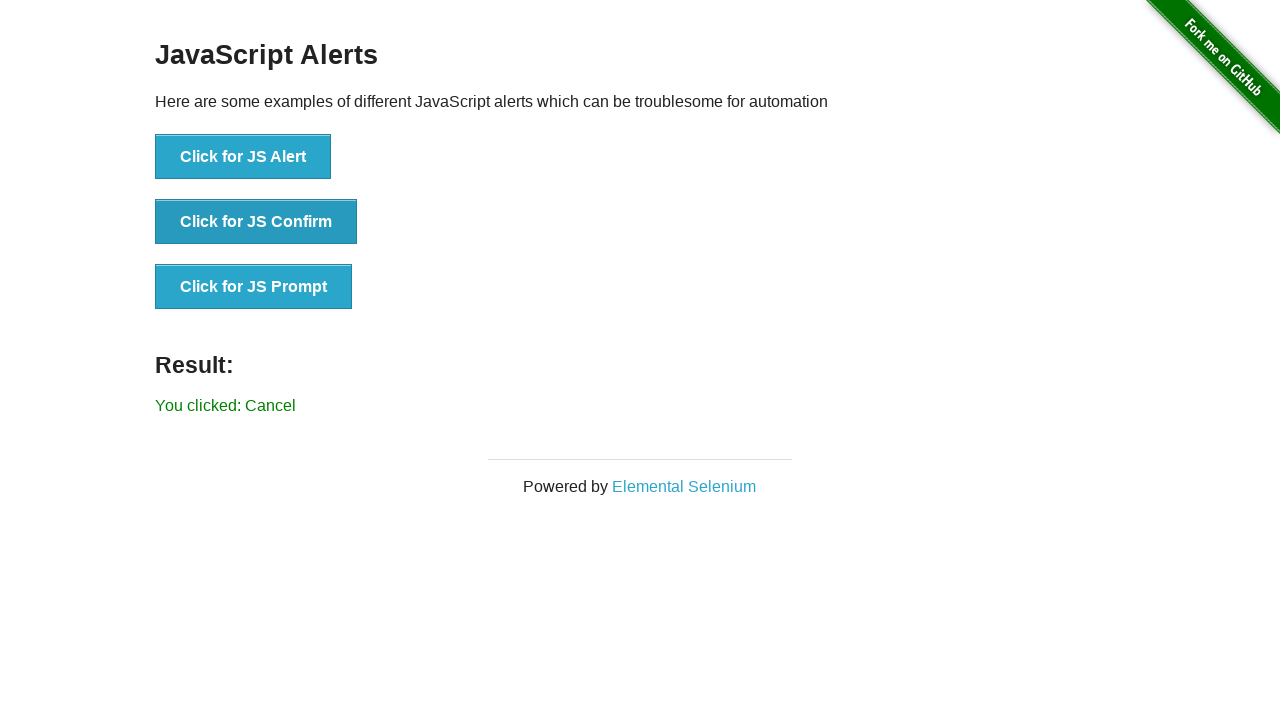

Retrieved result text from page
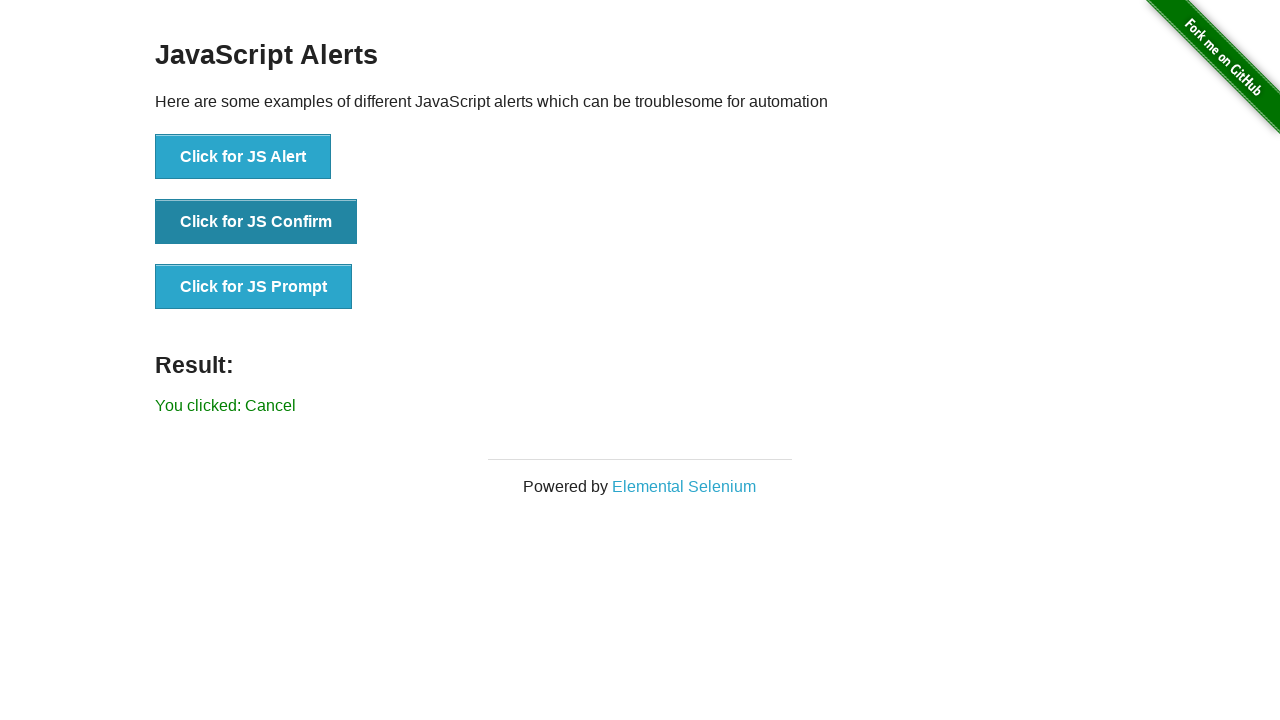

Verified that result text contains 'You clicked: Cancel'
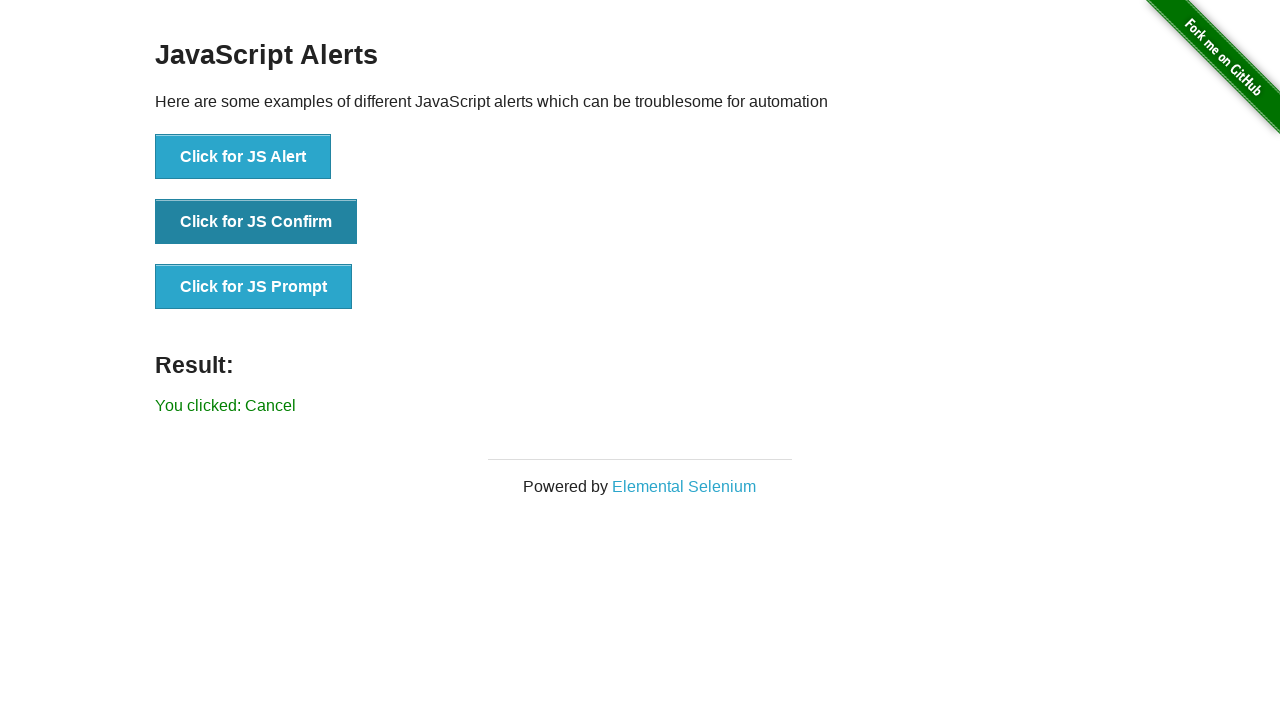

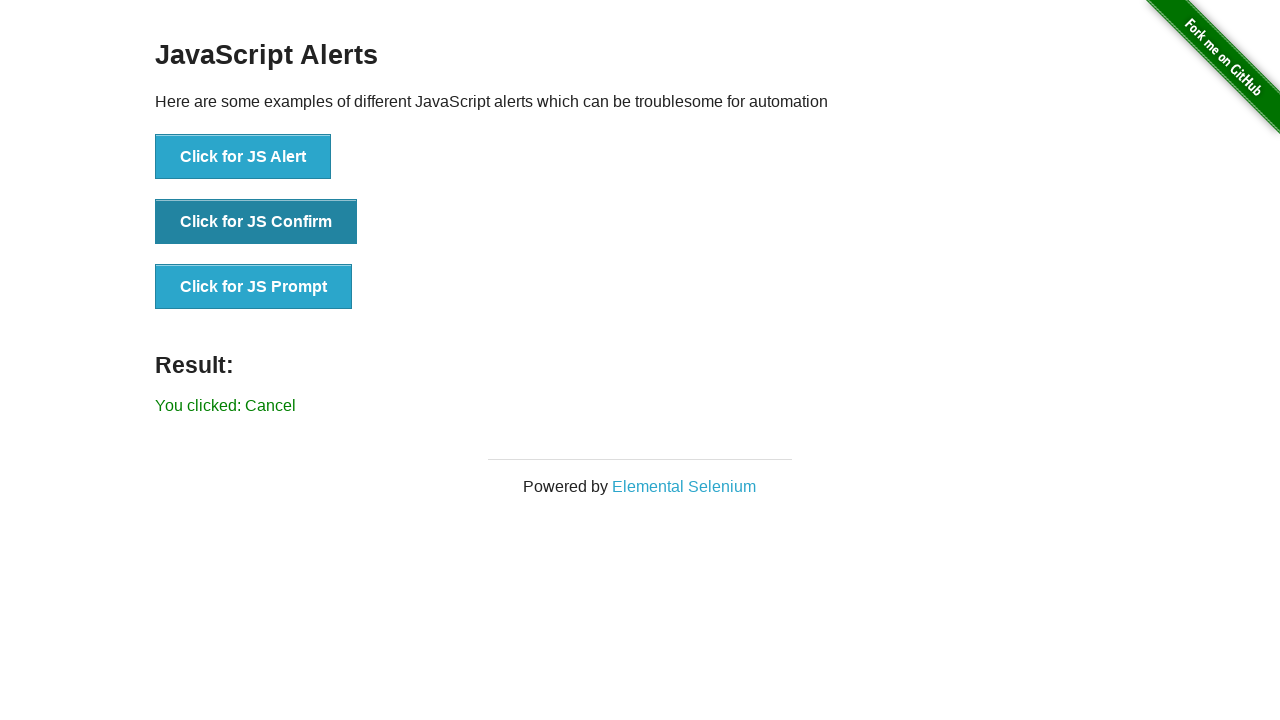